Tests that the text input field is cleared after adding a todo item.

Starting URL: https://demo.playwright.dev/todomvc

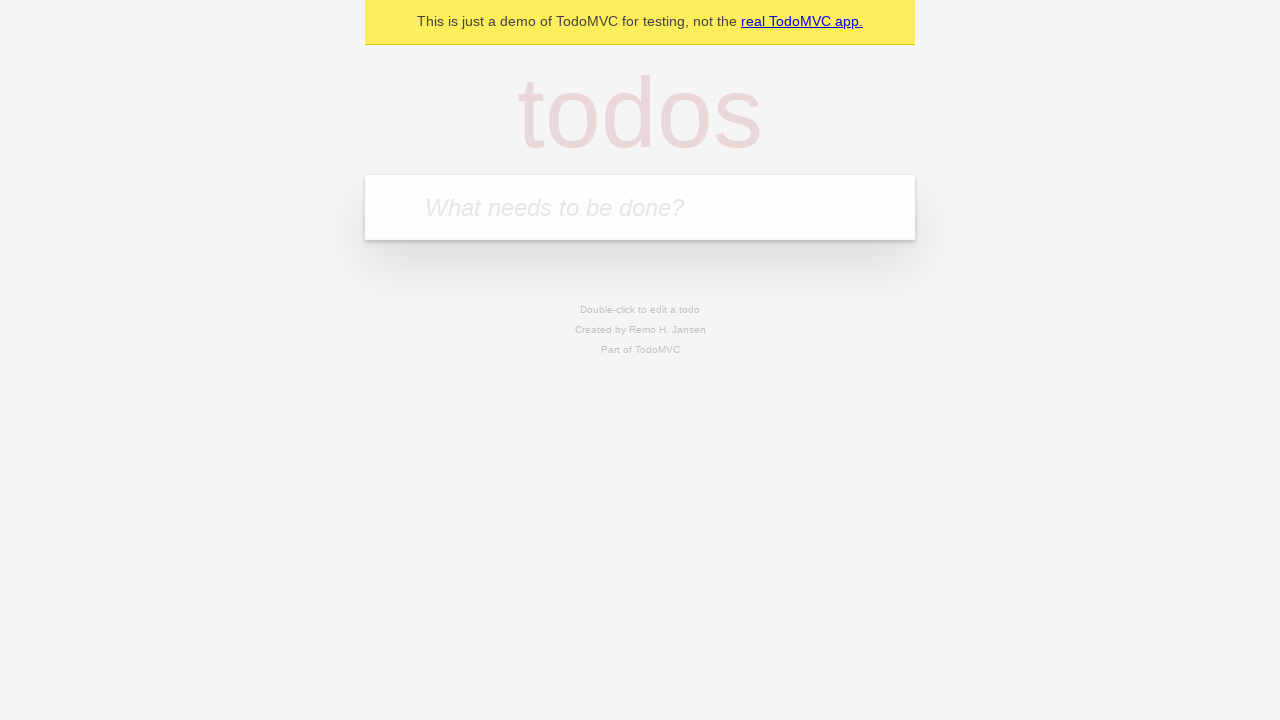

Located the todo input field with placeholder 'What needs to be done?'
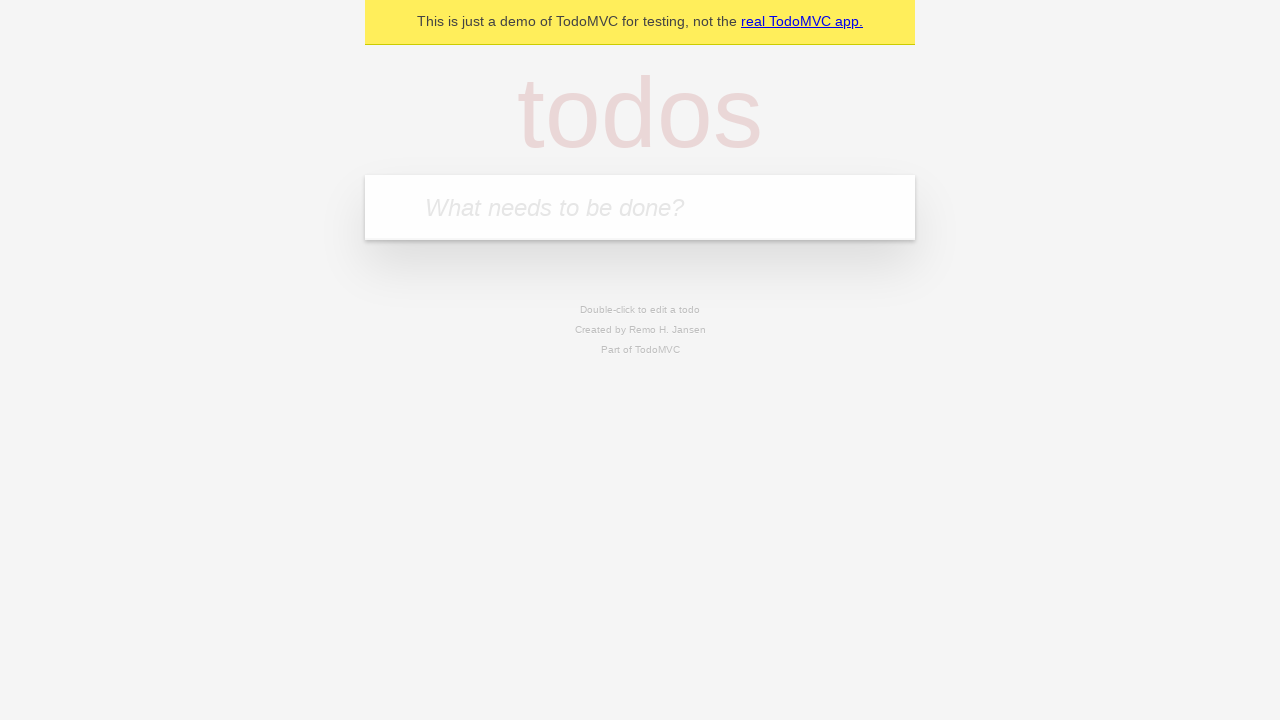

Filled todo input field with 'buy some cheese' on internal:attr=[placeholder="What needs to be done?"i]
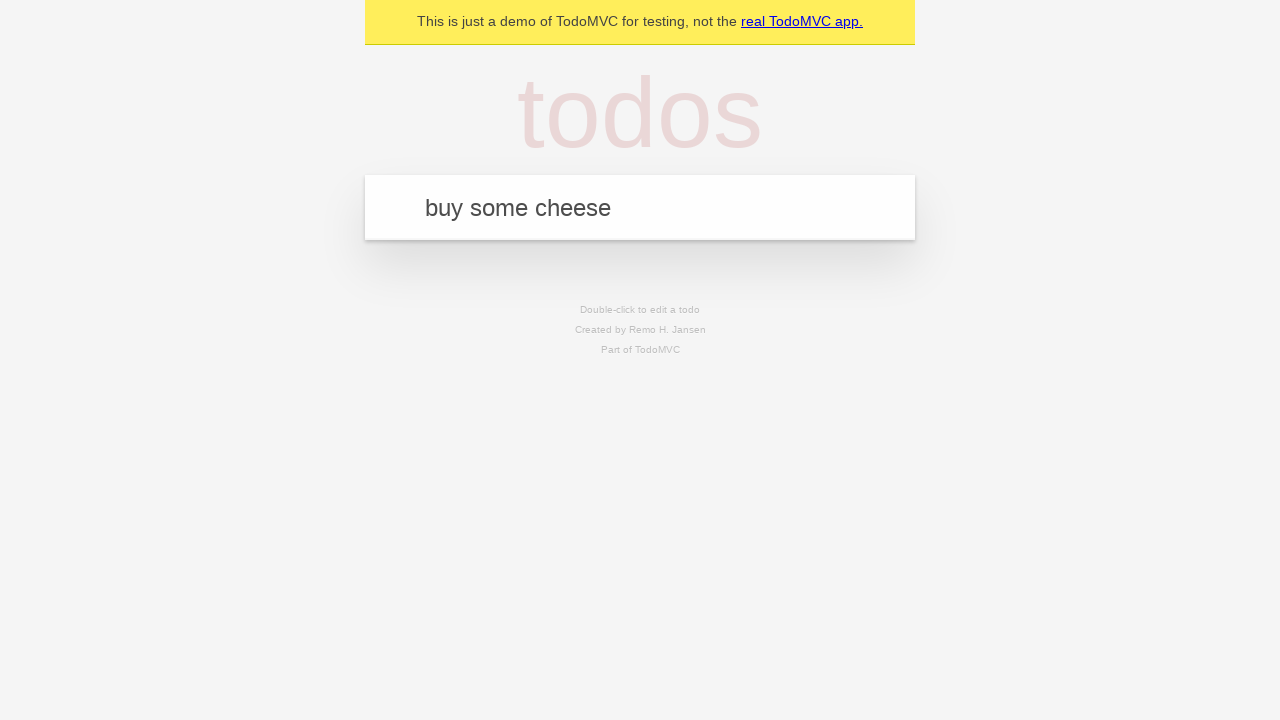

Pressed Enter to add the todo item on internal:attr=[placeholder="What needs to be done?"i]
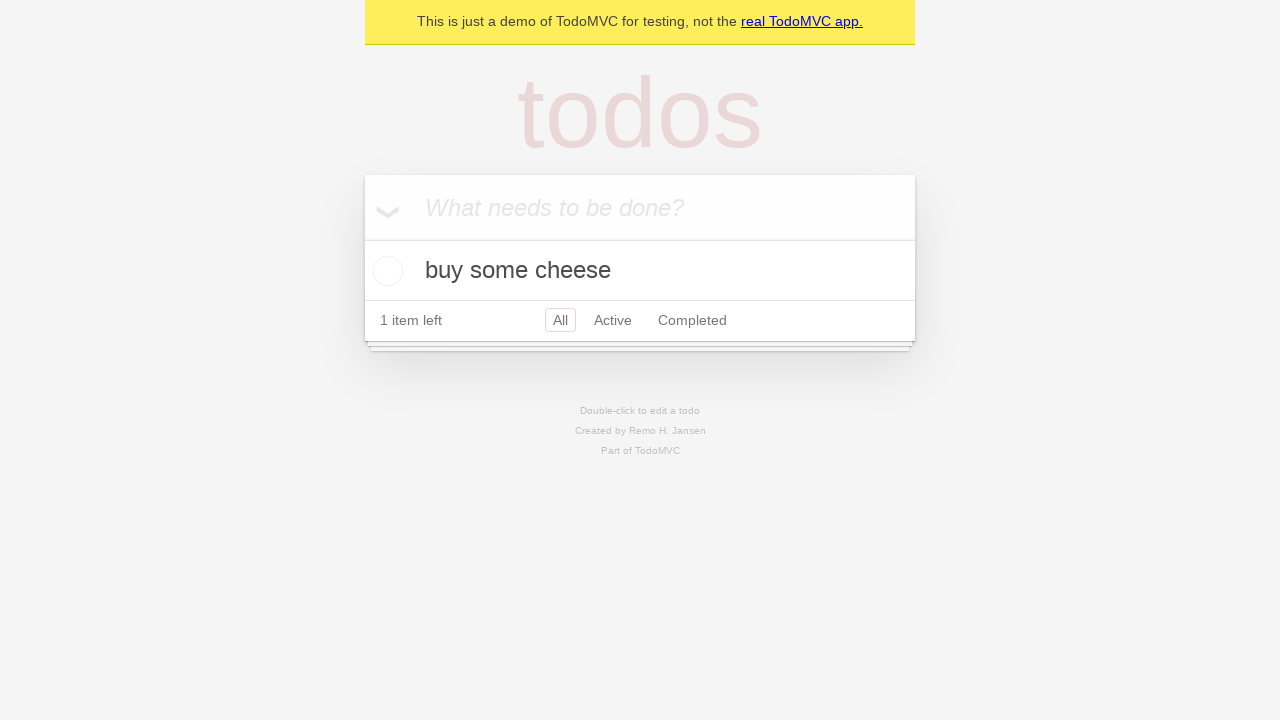

Todo item appeared in the list
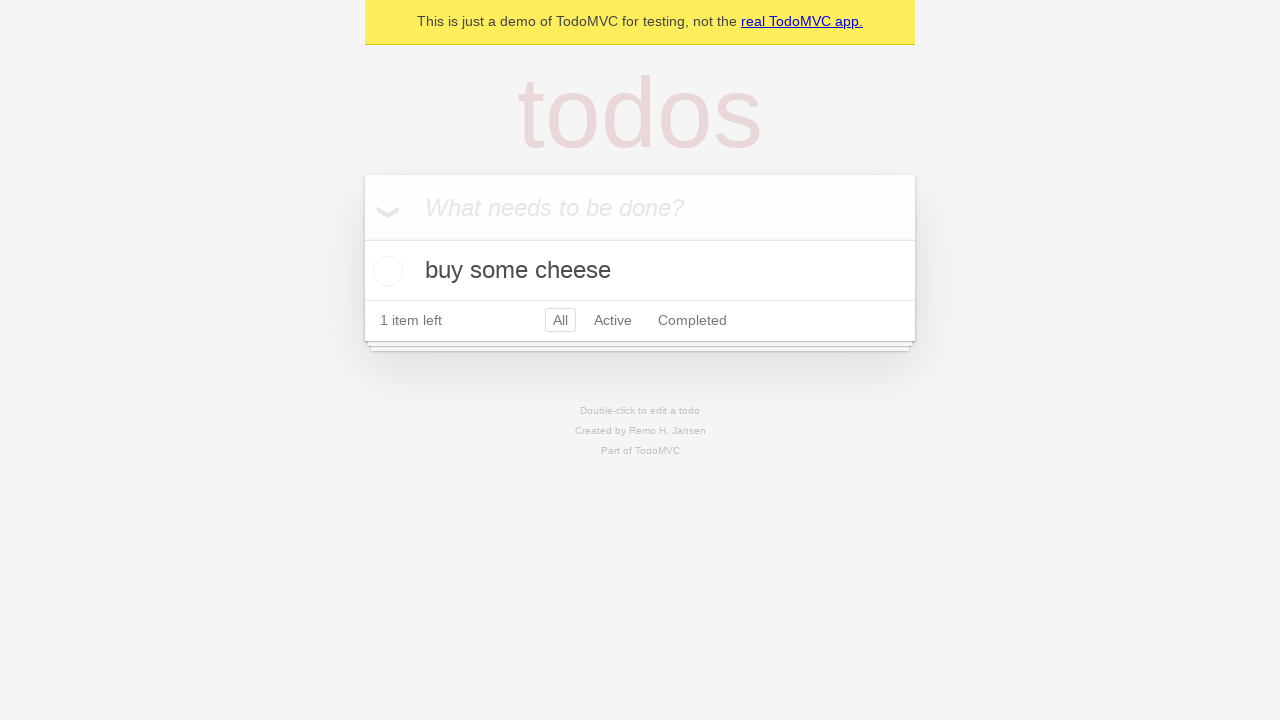

Verified that the text input field was cleared after adding the item
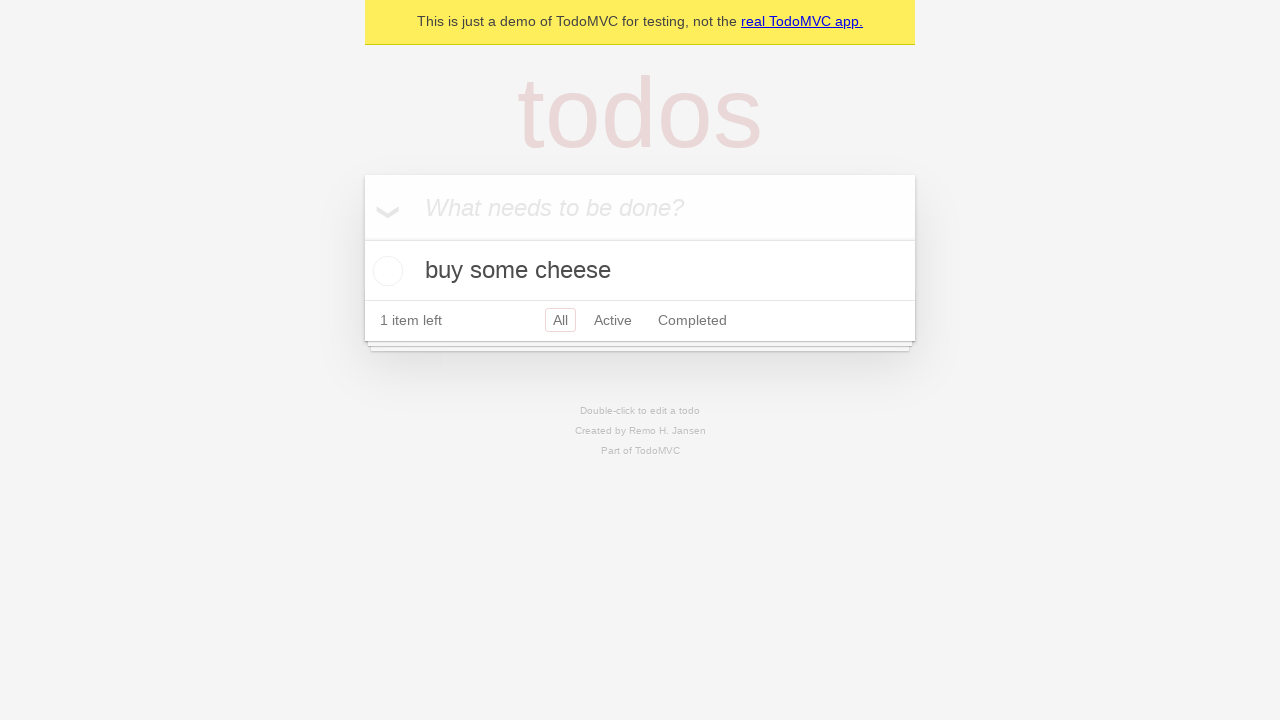

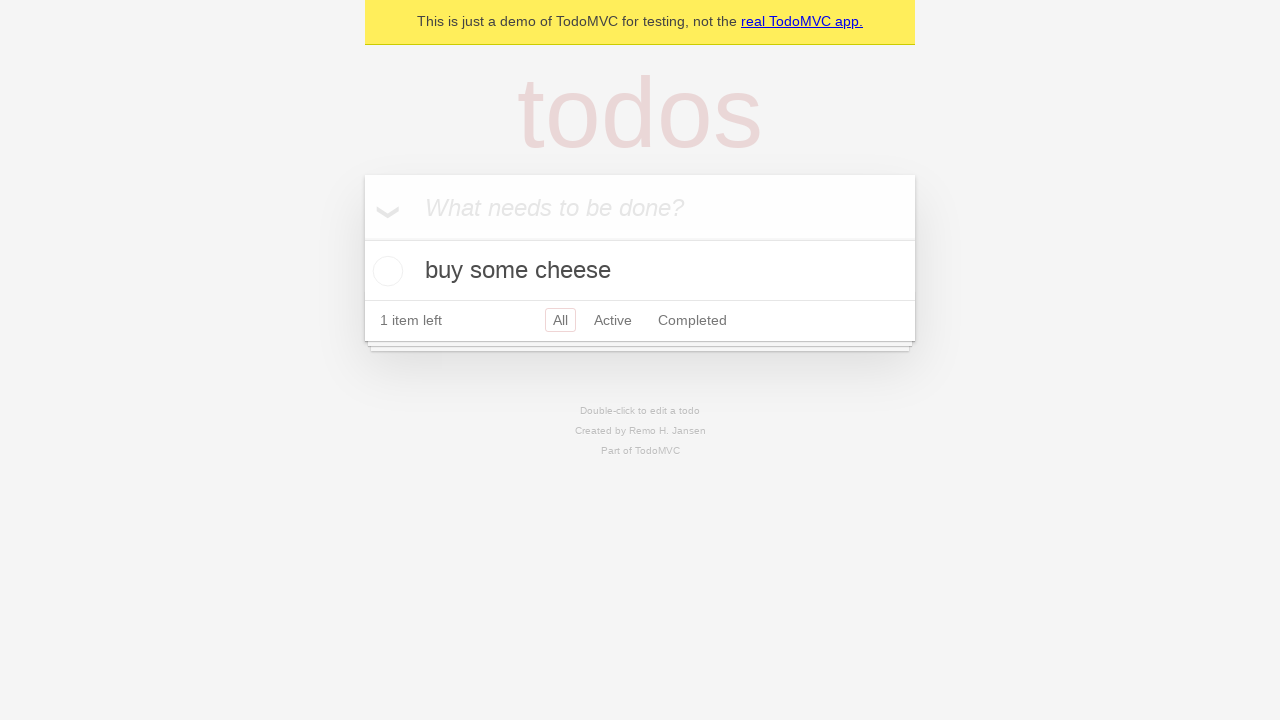